Tests a registration form by interacting with radio buttons, handling iframes, filling in a name field, and selecting a year from a dropdown menu.

Starting URL: https://demo.automationtesting.in/Register.html

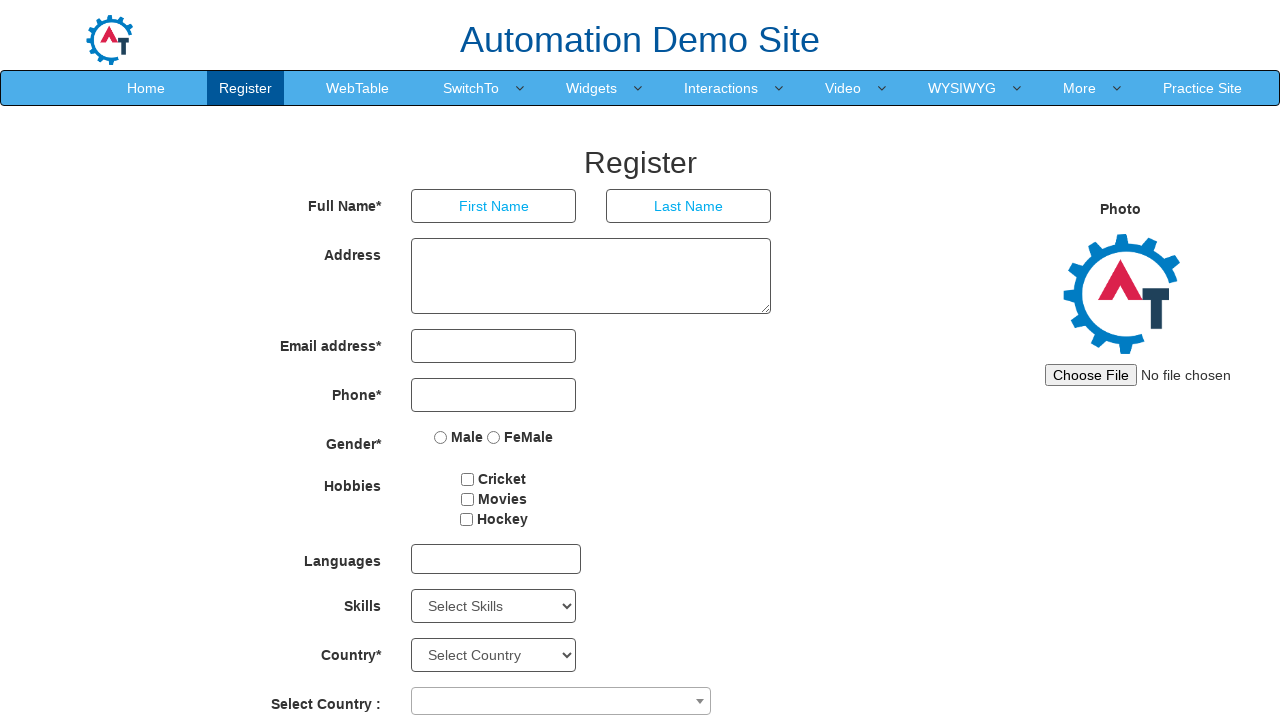

Waited for page to load with networkidle state
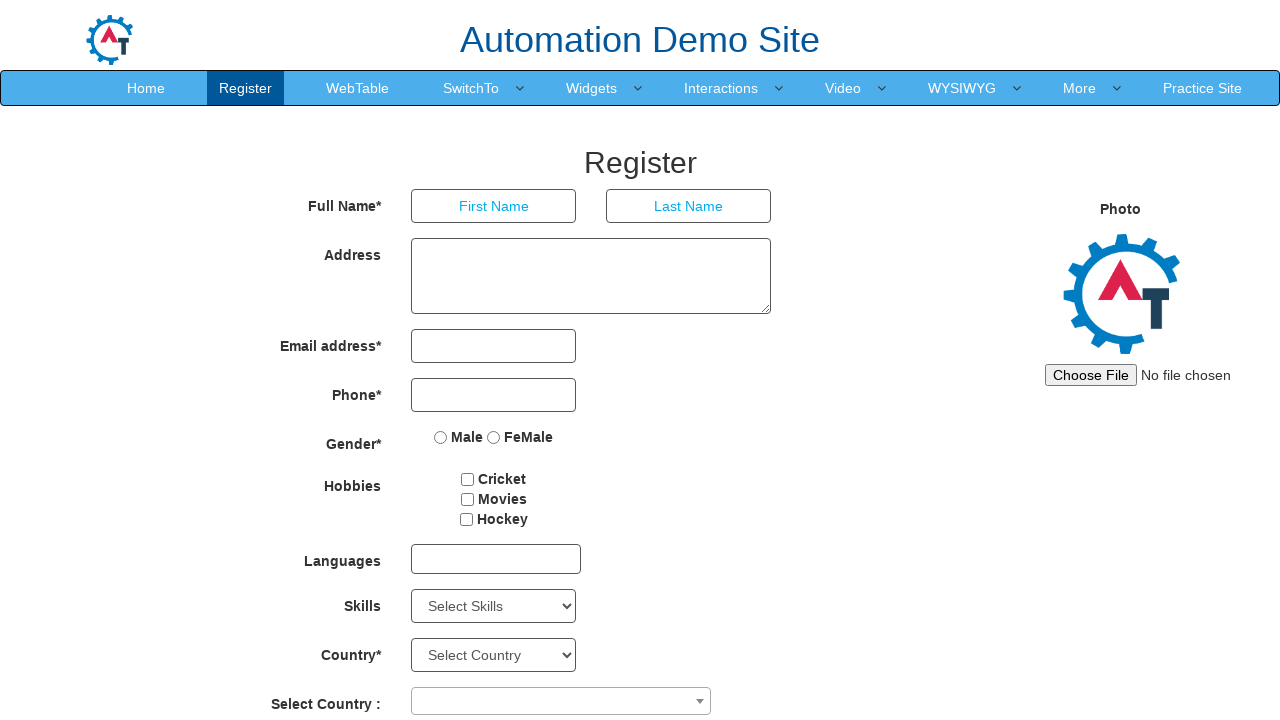

Clicked the first radio button at (441, 437) on (//input[@type='radio'])[1]
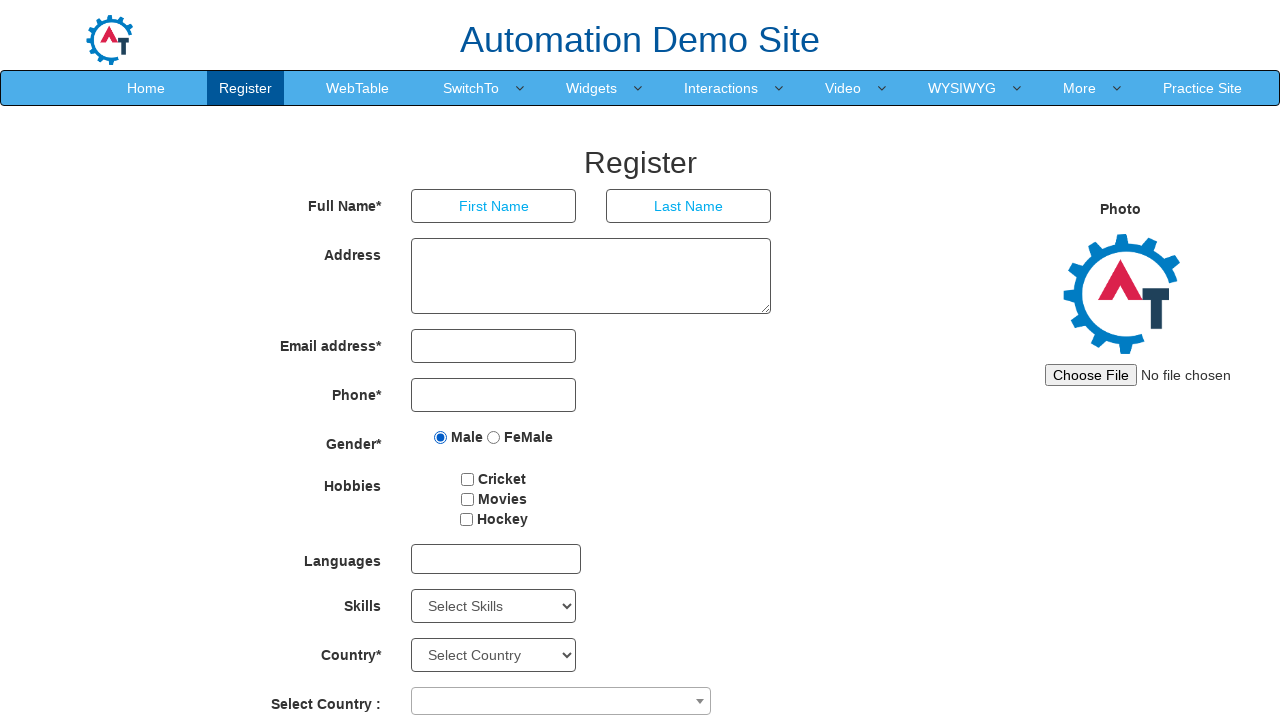

Clicked on the Full Name input field at (494, 206) on (//label[text()='Full Name* ']//parent::div//div//input)[1]
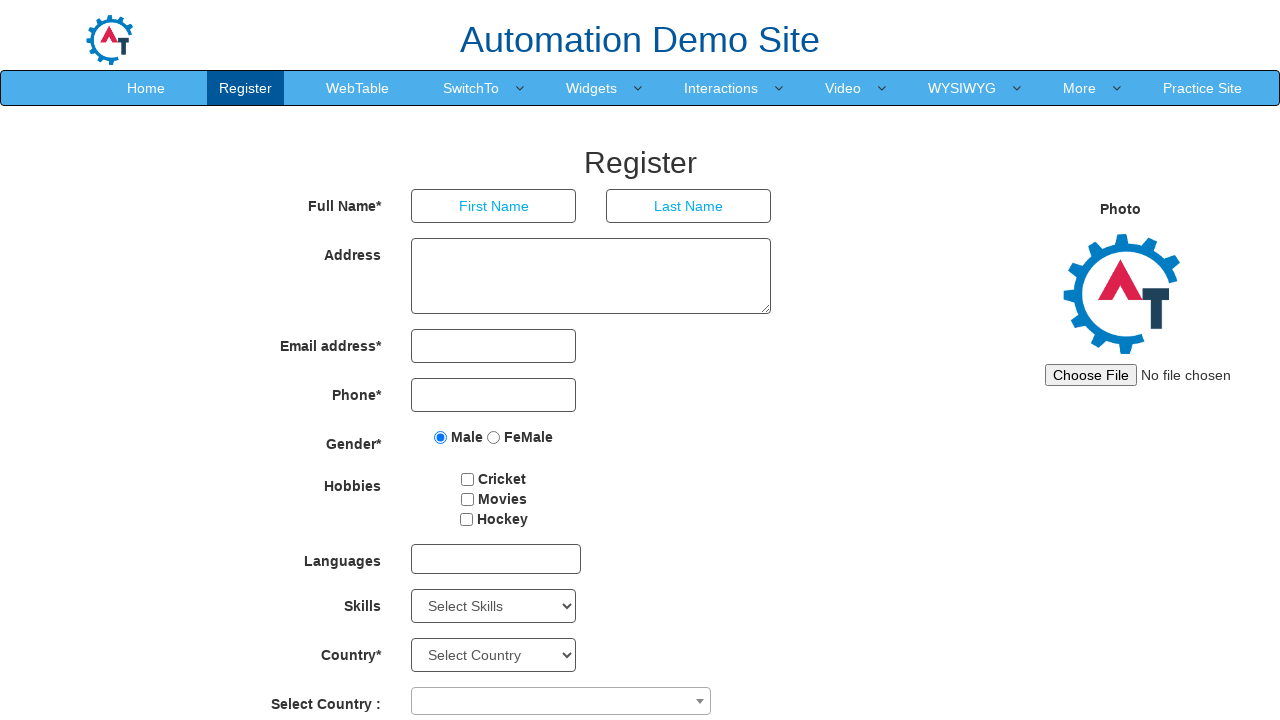

Filled Full Name field with 'Veeresh' on (//label[text()='Full Name* ']//parent::div//div//input)[1]
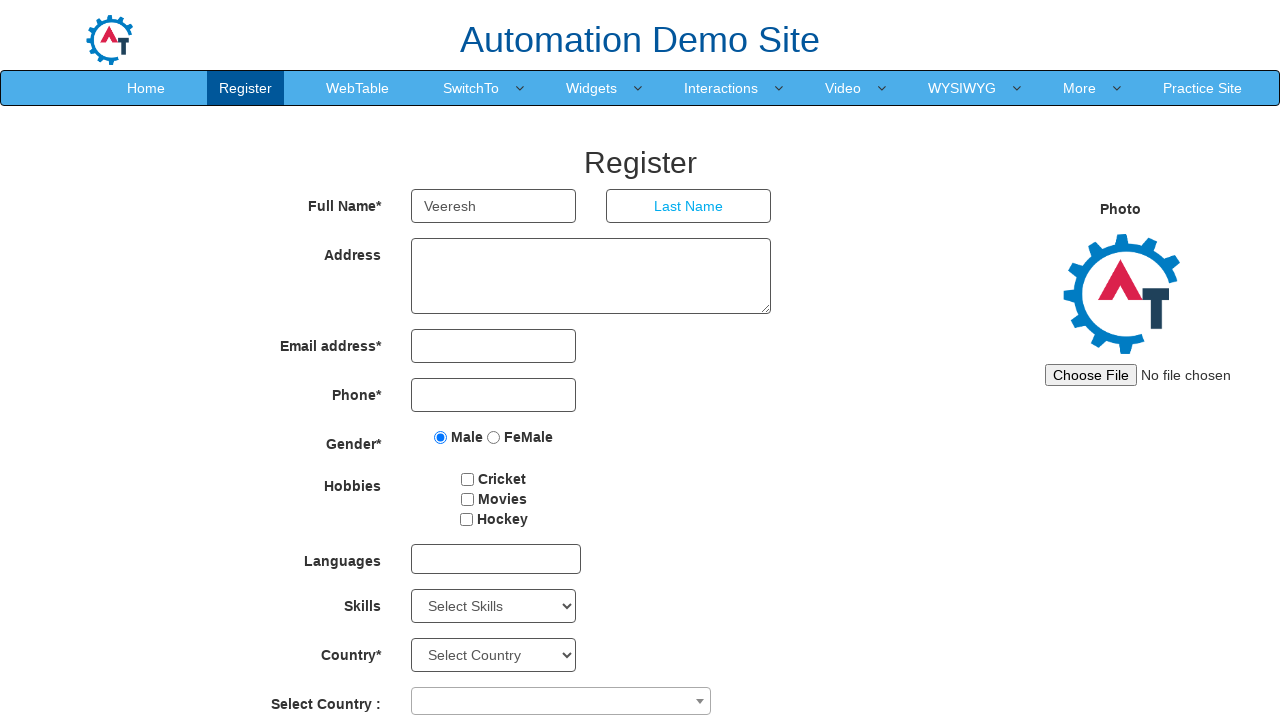

Selected year '1998' from dropdown menu on xpath=//div[@class='col-md-3 col-xs-3 col-sm-3'][1]/select
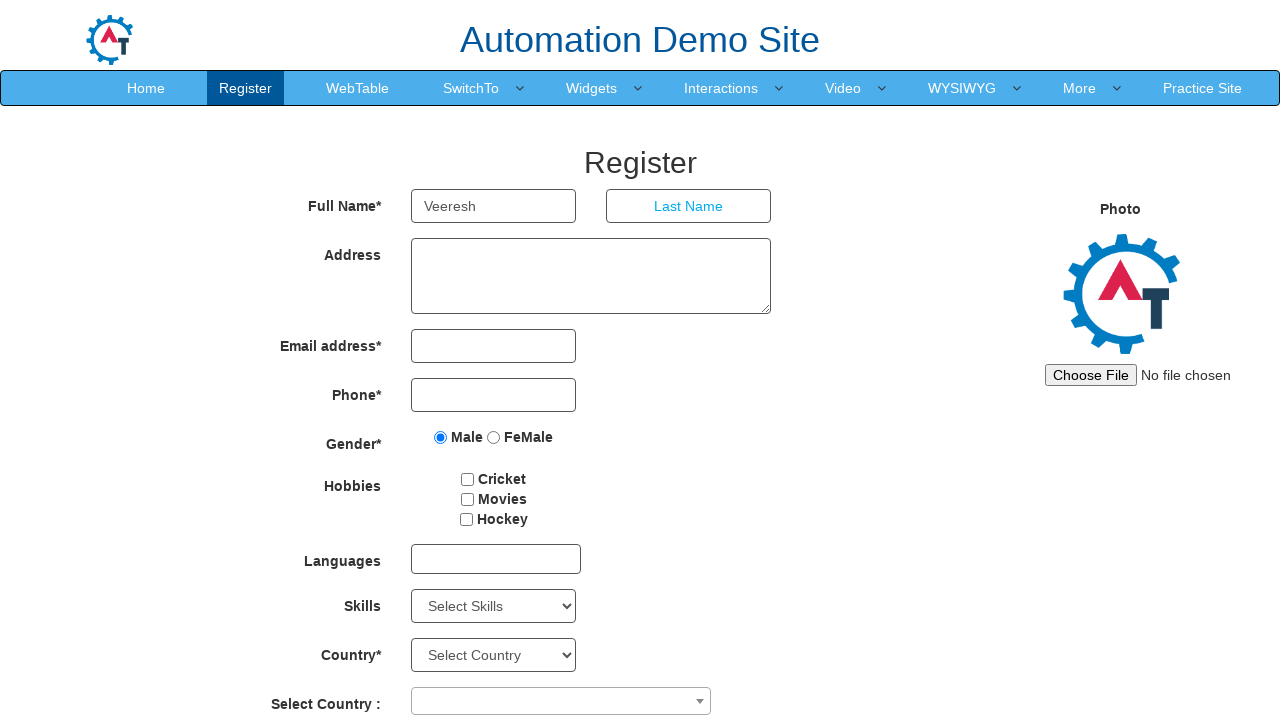

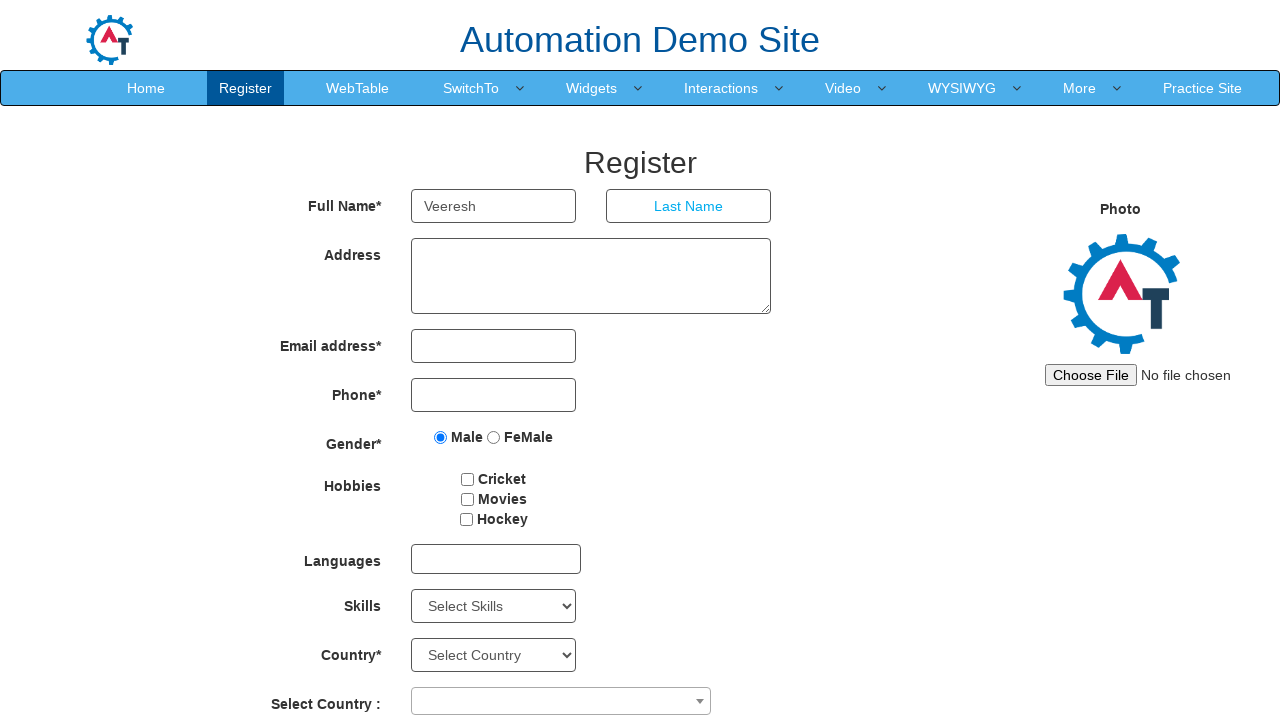